Tests a loading images page by waiting for images to load and verifying an award image element is present

Starting URL: https://bonigarcia.dev/selenium-webdriver-java/loading-images.html

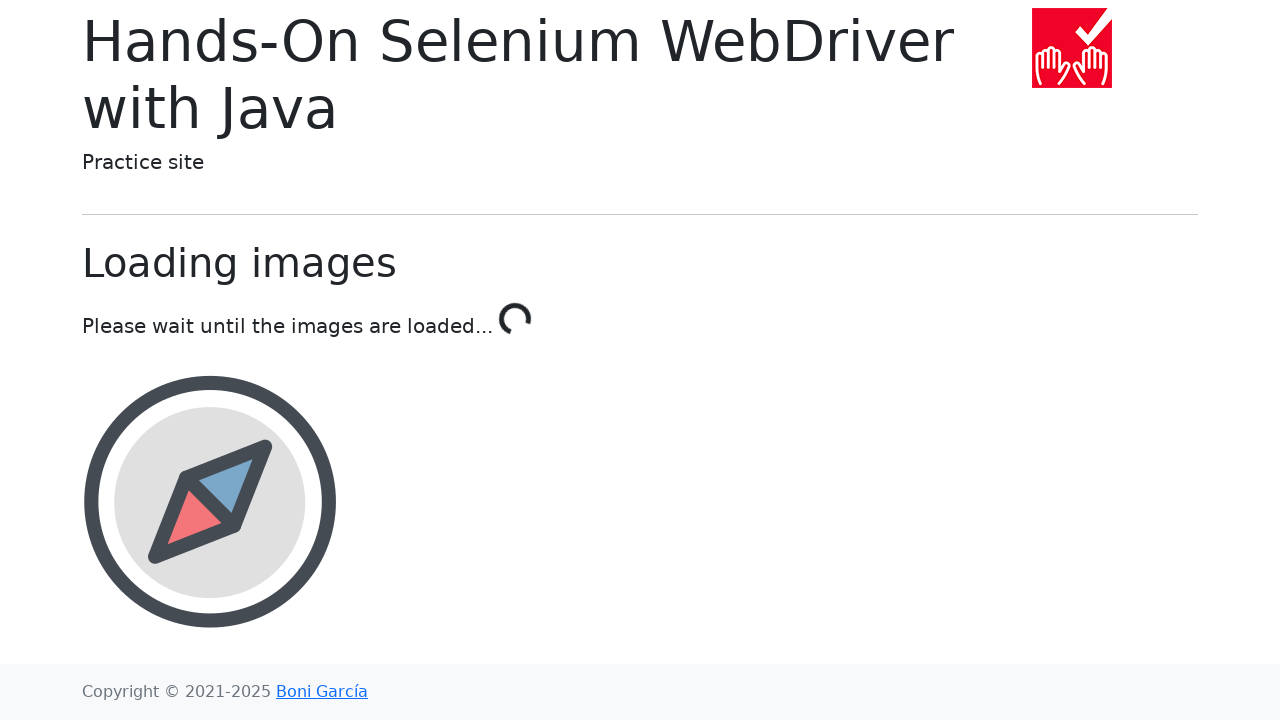

Waited for award image element to be present in DOM (timeout: 30s)
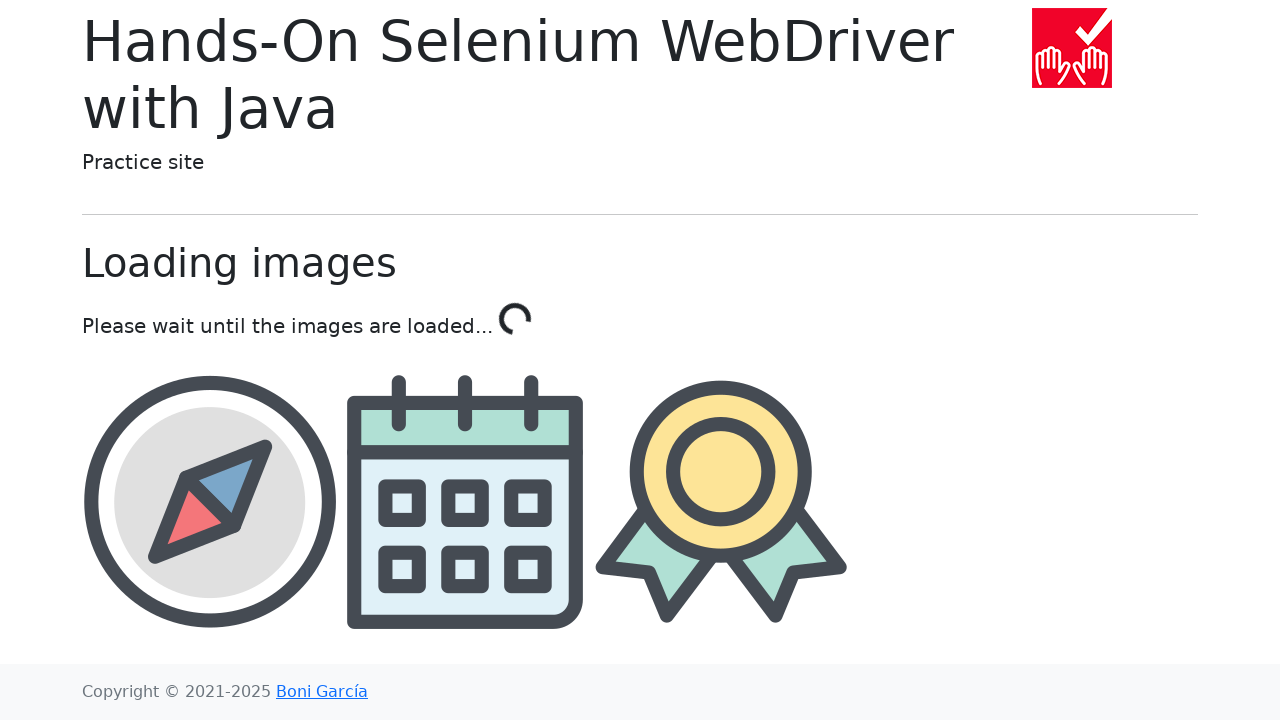

Verified award image is visible on the page
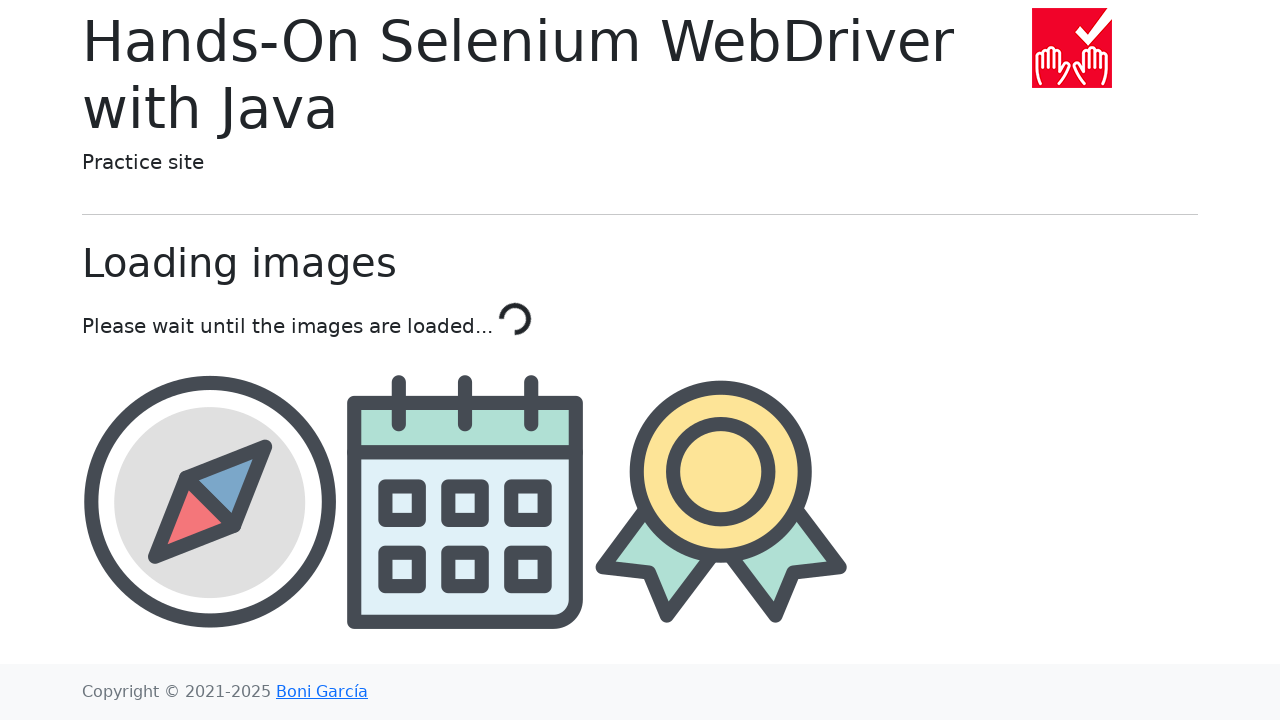

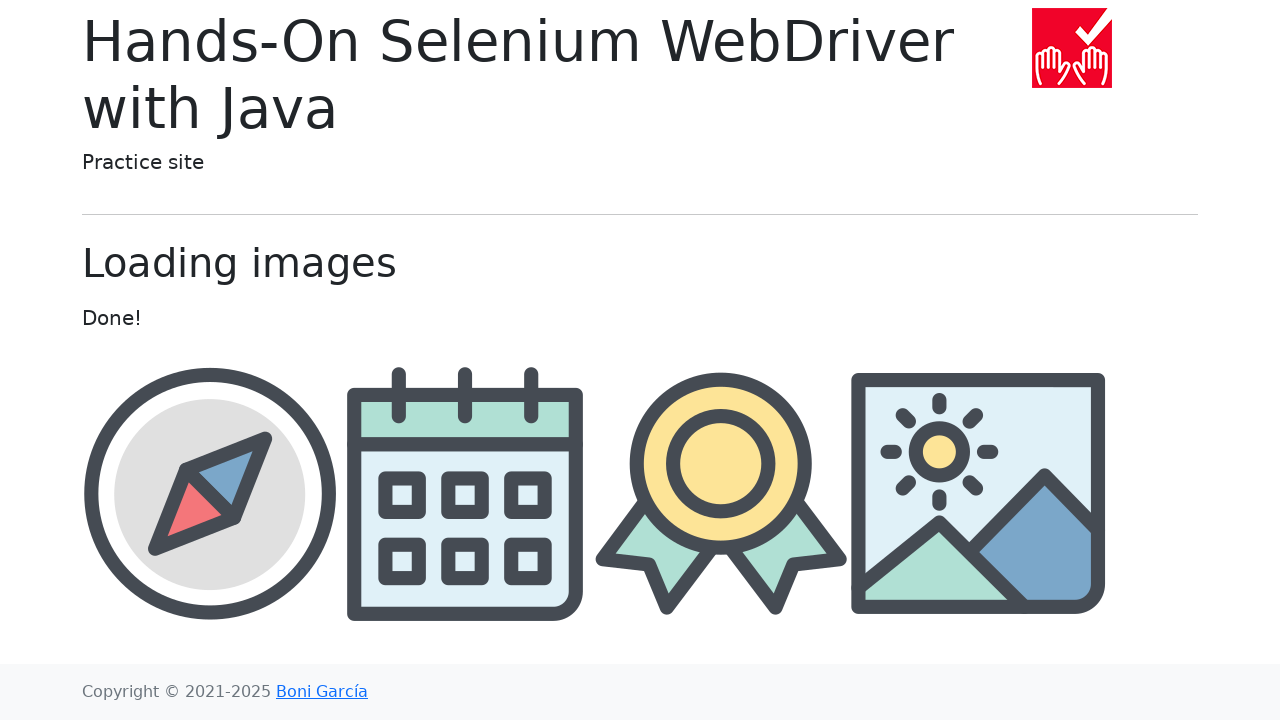